Tests dynamic menu navigation by hovering over the "SwitchTo" menu and clicking on the "Alerts" submenu item

Starting URL: https://demo.automationtesting.in/Register.html

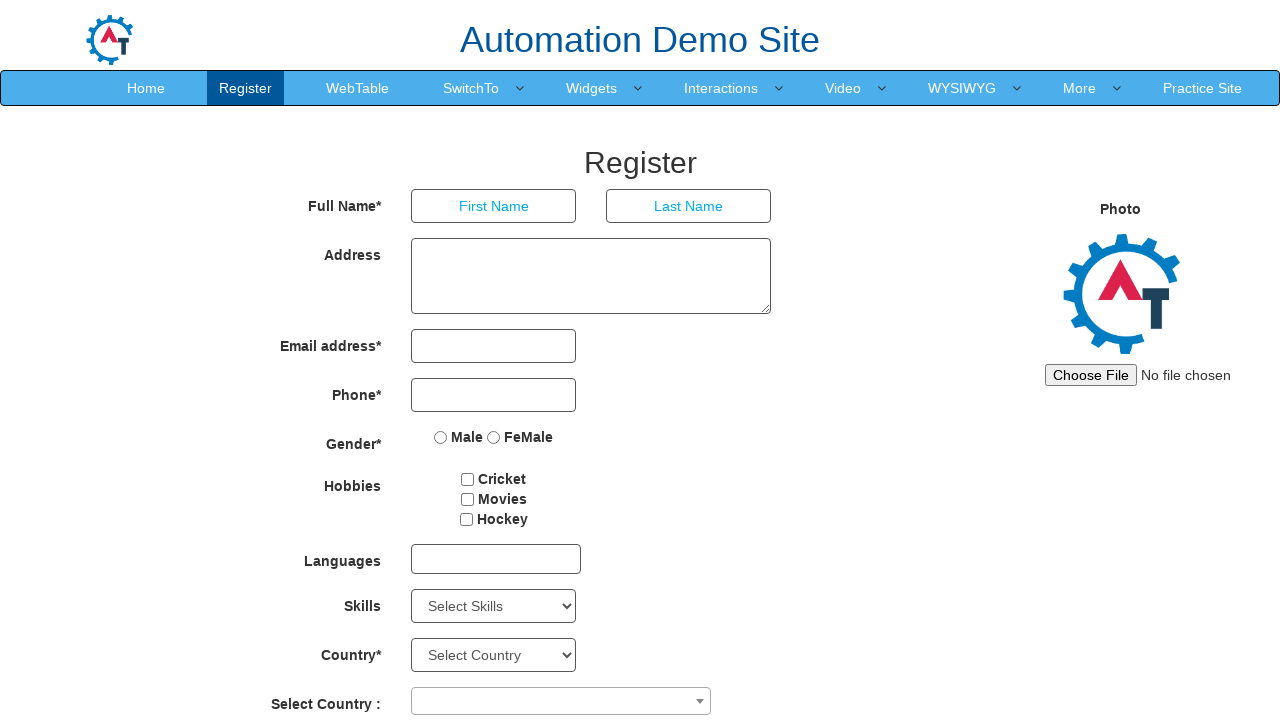

Navigated to the Register page
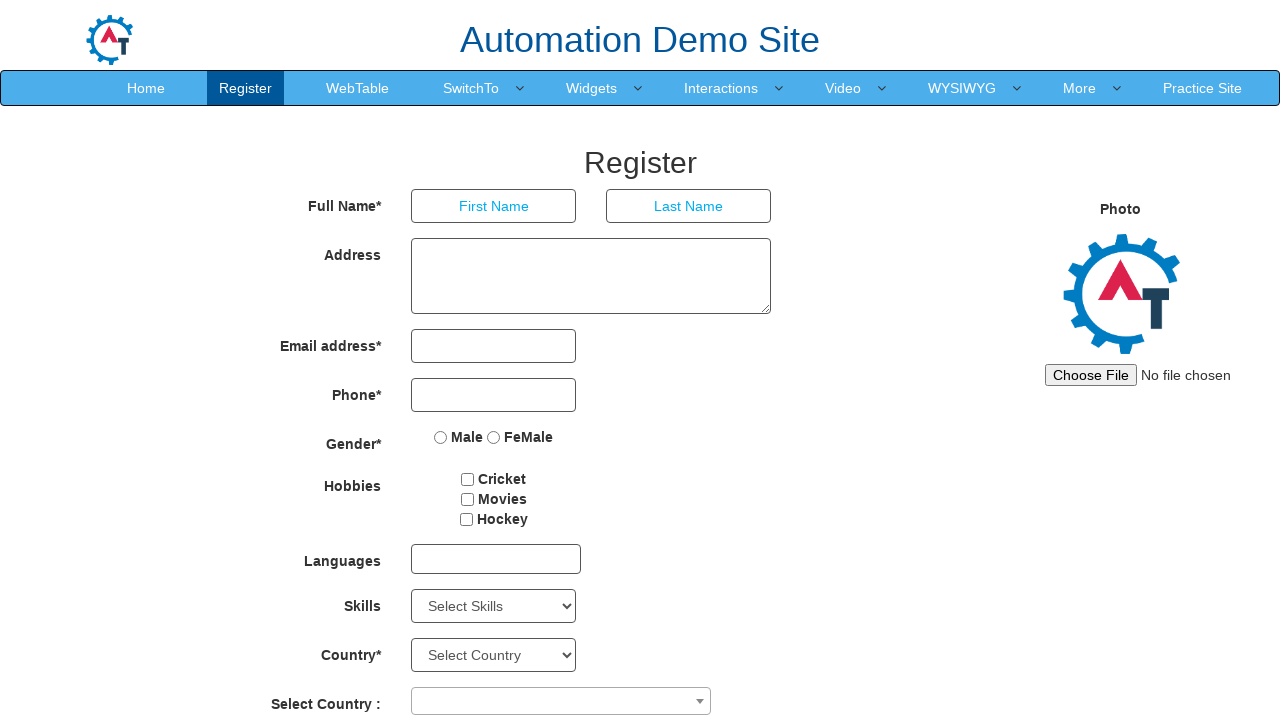

Hovered over the SwitchTo menu to reveal dropdown at (471, 88) on a:text('SwitchTo')
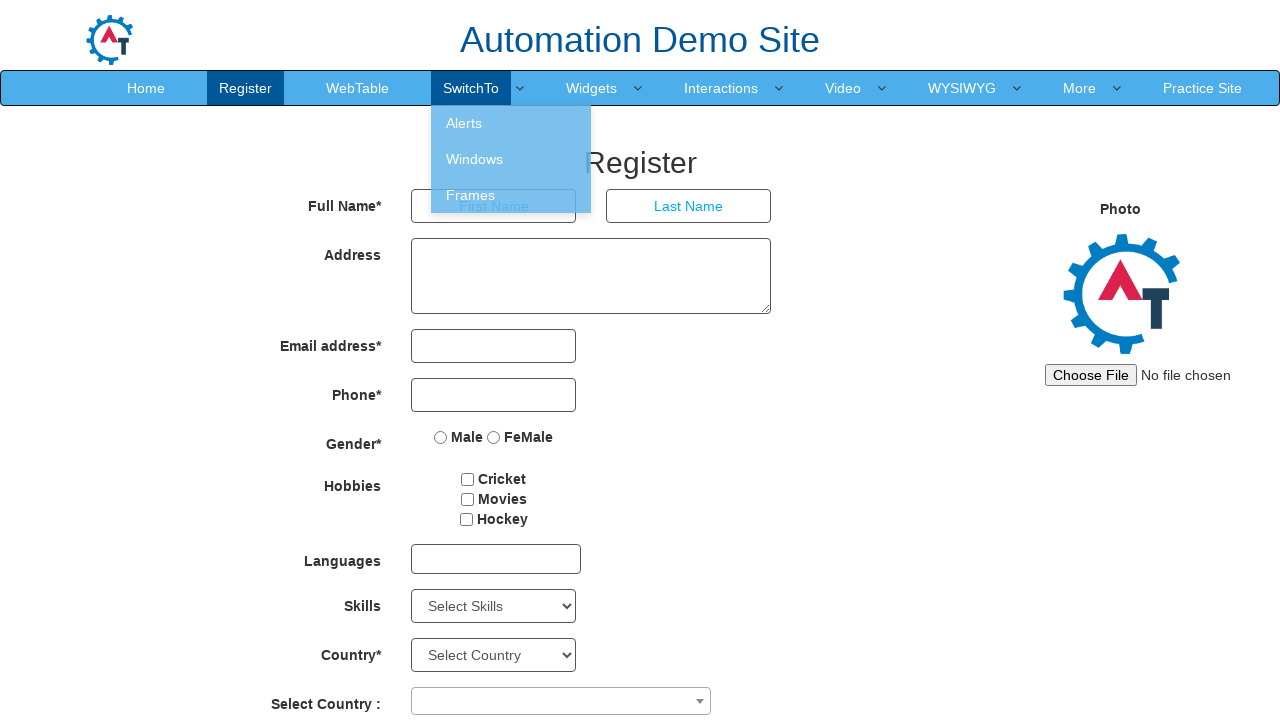

Clicked on the Alerts submenu item at (511, 123) on ul.dropdown-menu >> a:text('Alerts')
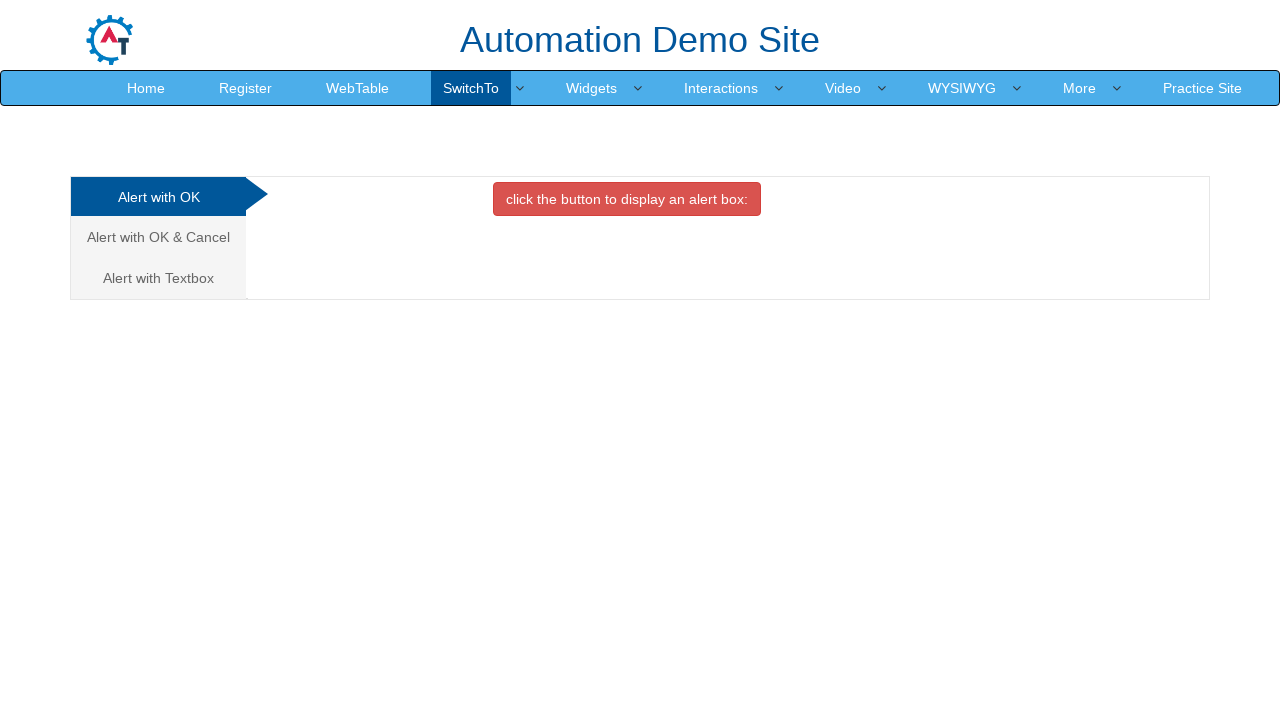

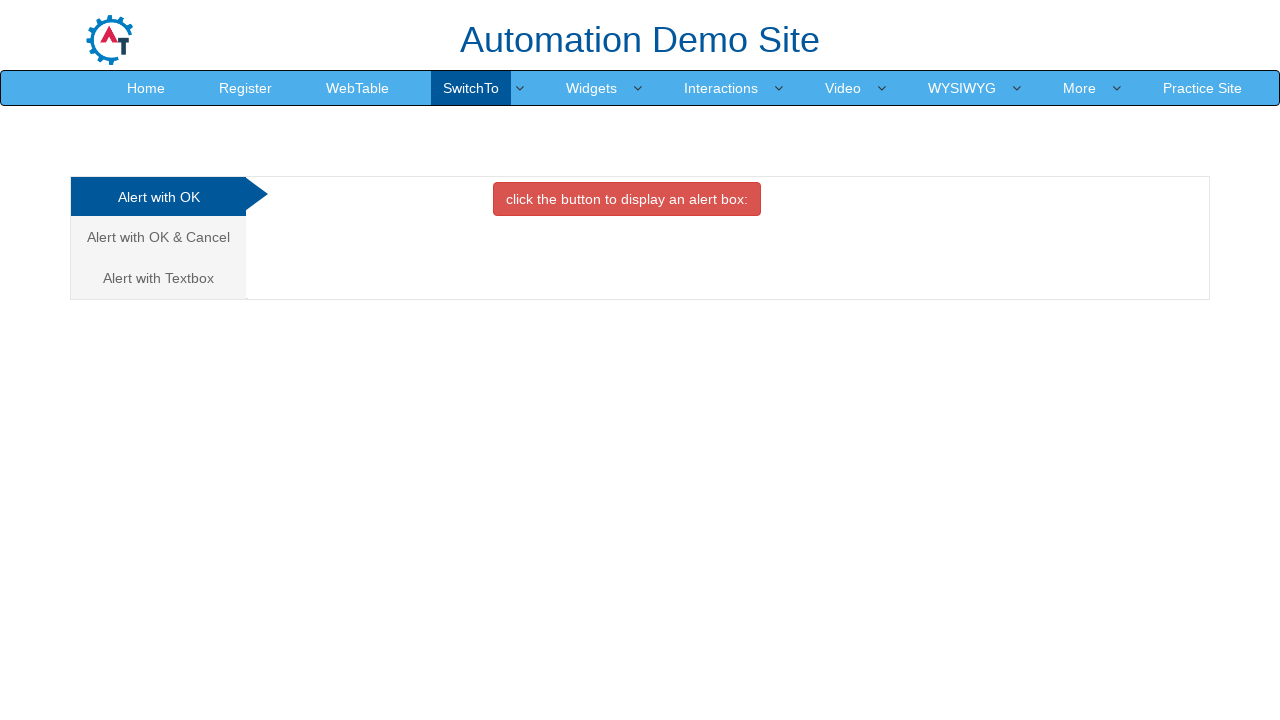